Tests the datepicker functionality by clicking on the date input field to open the picker and selecting today's date

Starting URL: https://formy-project.herokuapp.com/datepicker

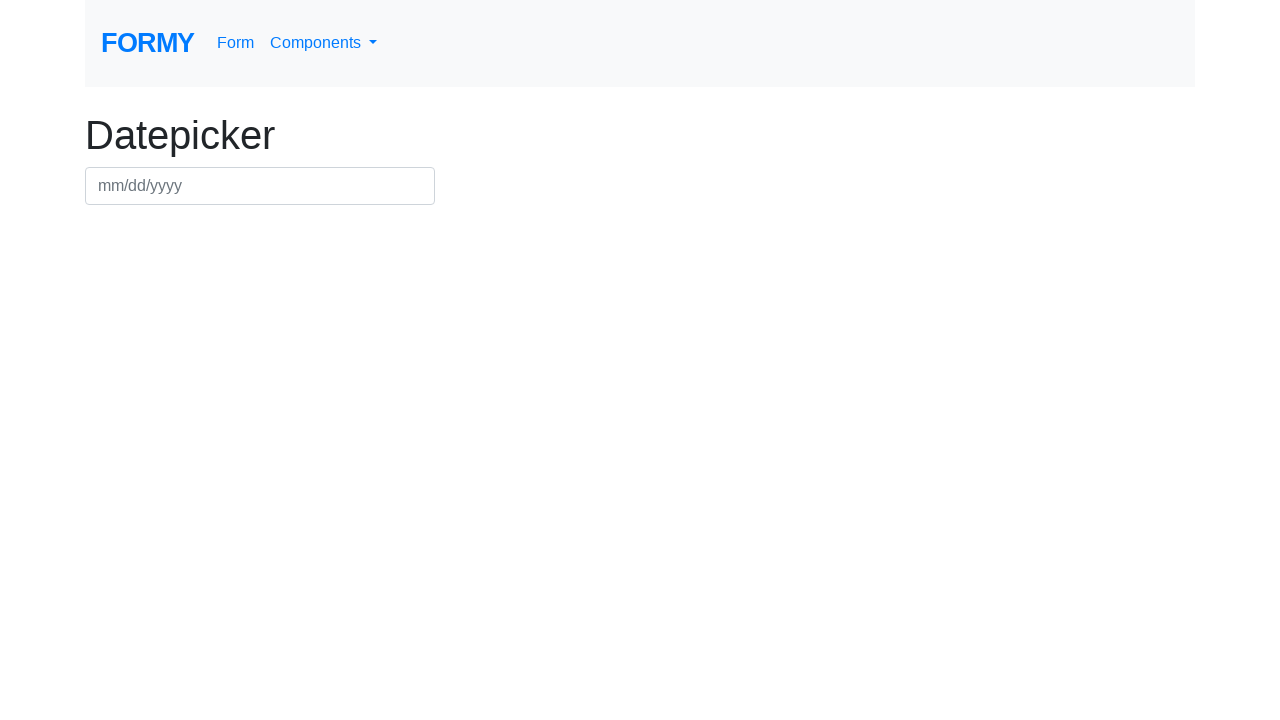

Clicked on datepicker input field to open the calendar at (260, 186) on #datepicker
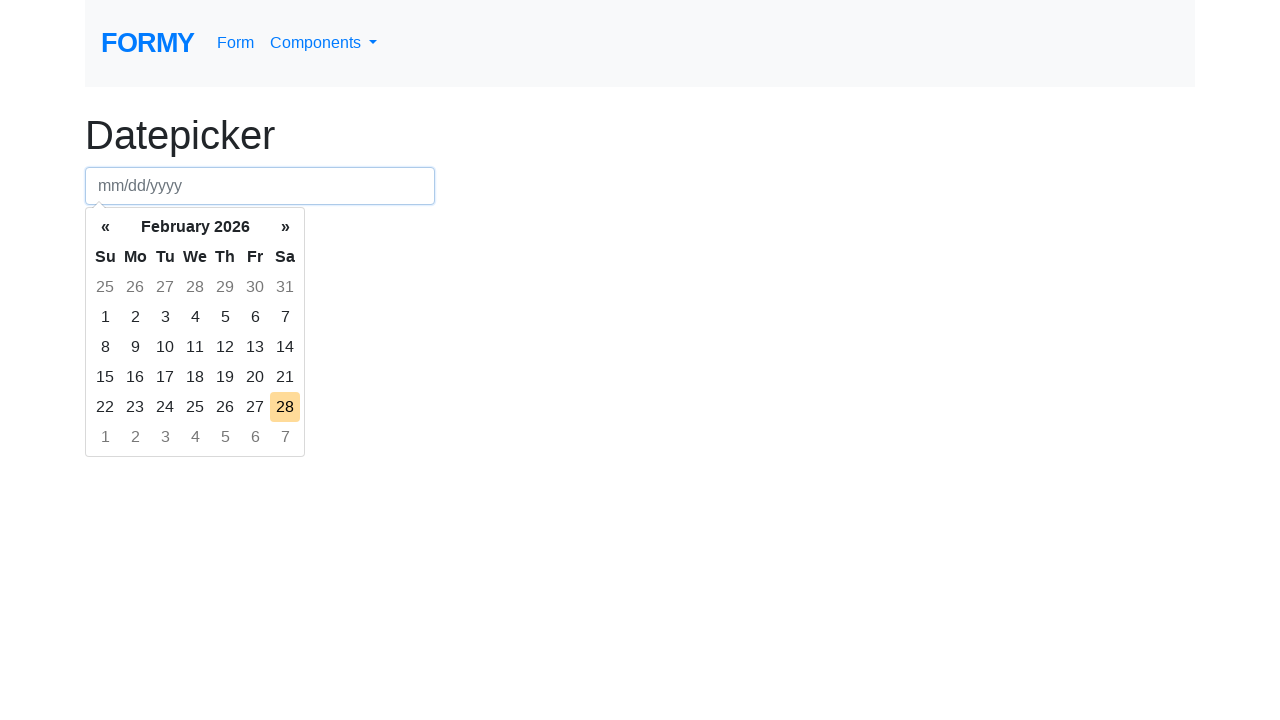

Selected today's date from the calendar at (285, 407) on .today.day
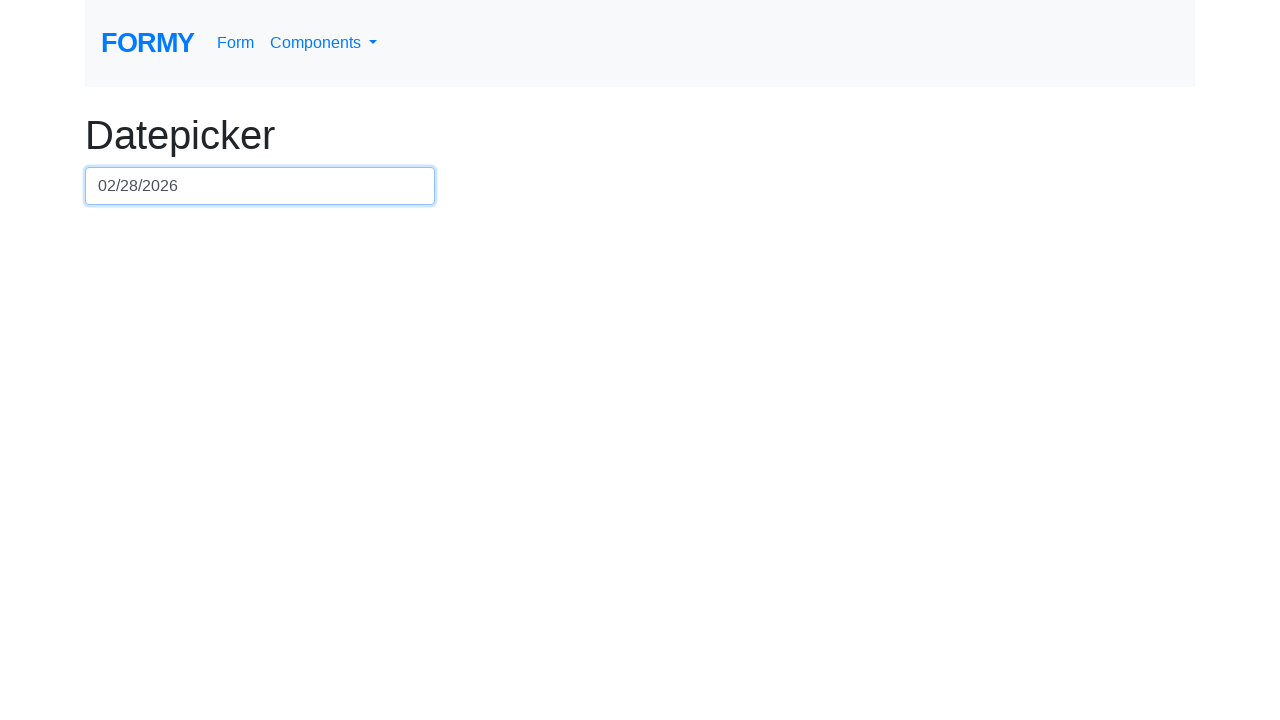

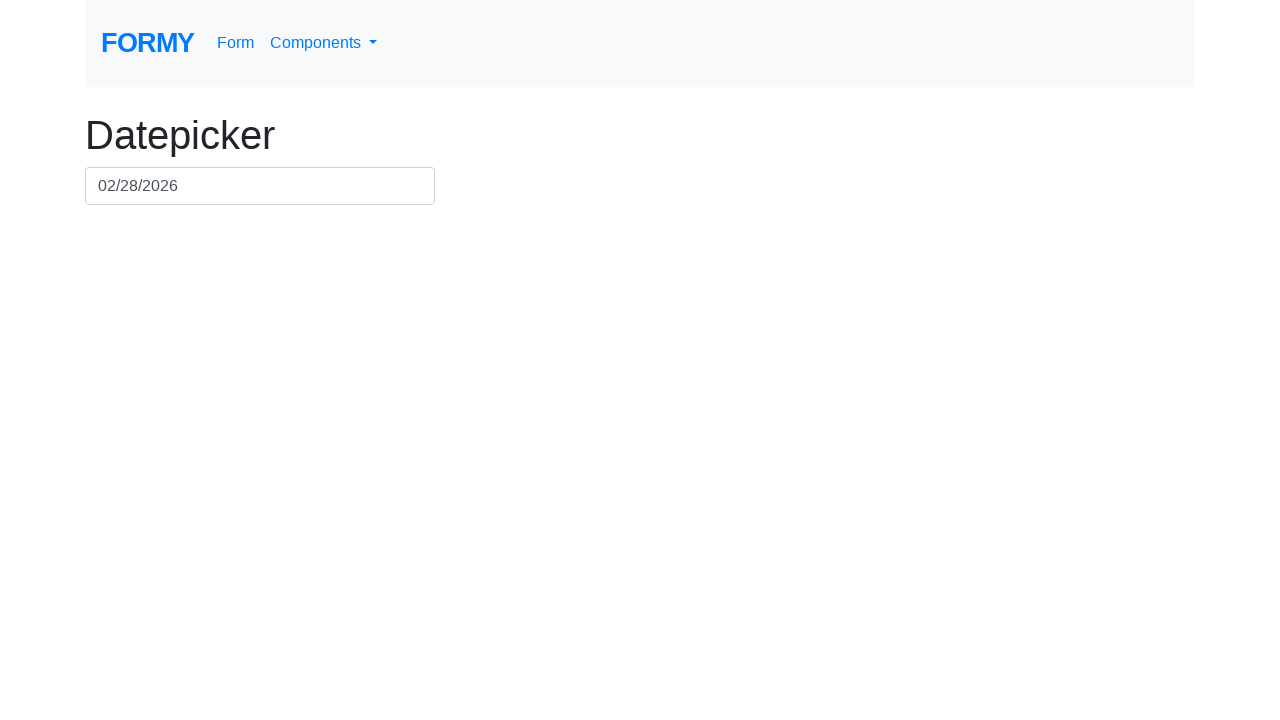